Tests radio button functionality on a demo page by navigating to a form section, selecting male/female radio buttons, and clicking check buttons to verify selections.

Starting URL: https://syntaxprojects.com/index.php

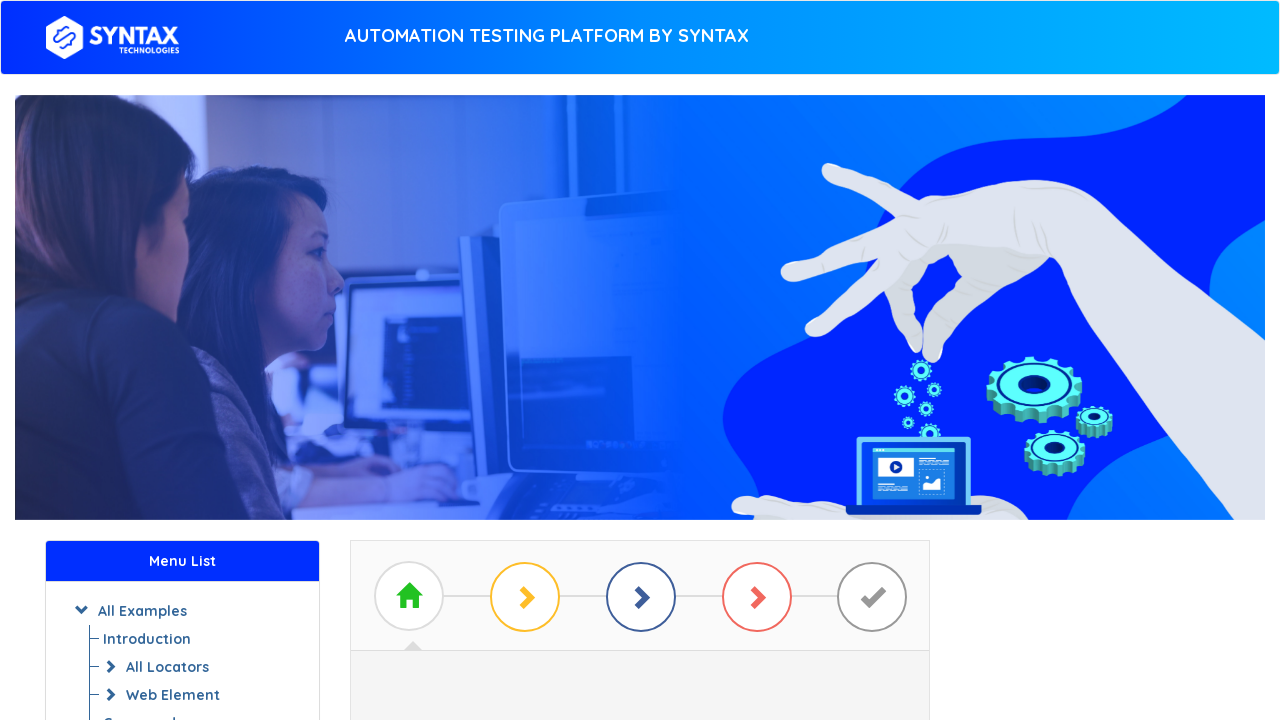

Clicked on round tabs navigation at (525, 597) on xpath=//span[contains(@class,'two')]
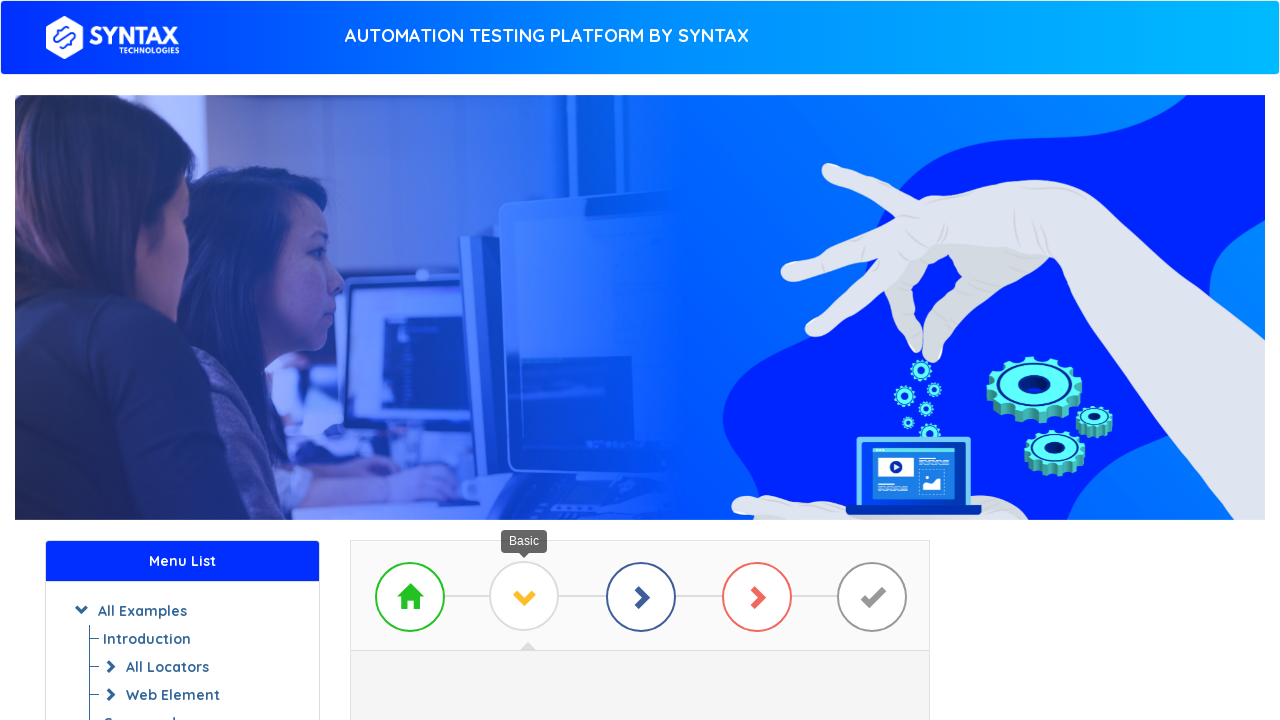

Selected third item from list group at (640, 360) on xpath=//a[3][@class='list-group-item']
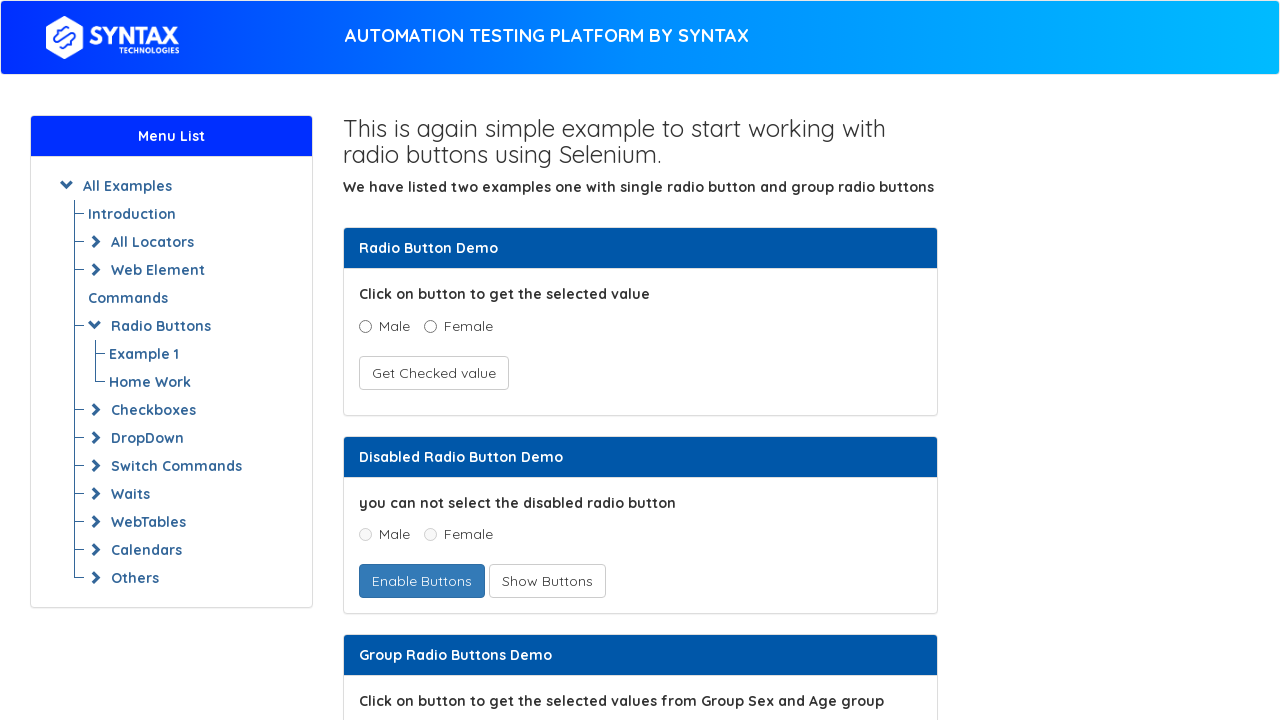

Waited 2 seconds for page content to load
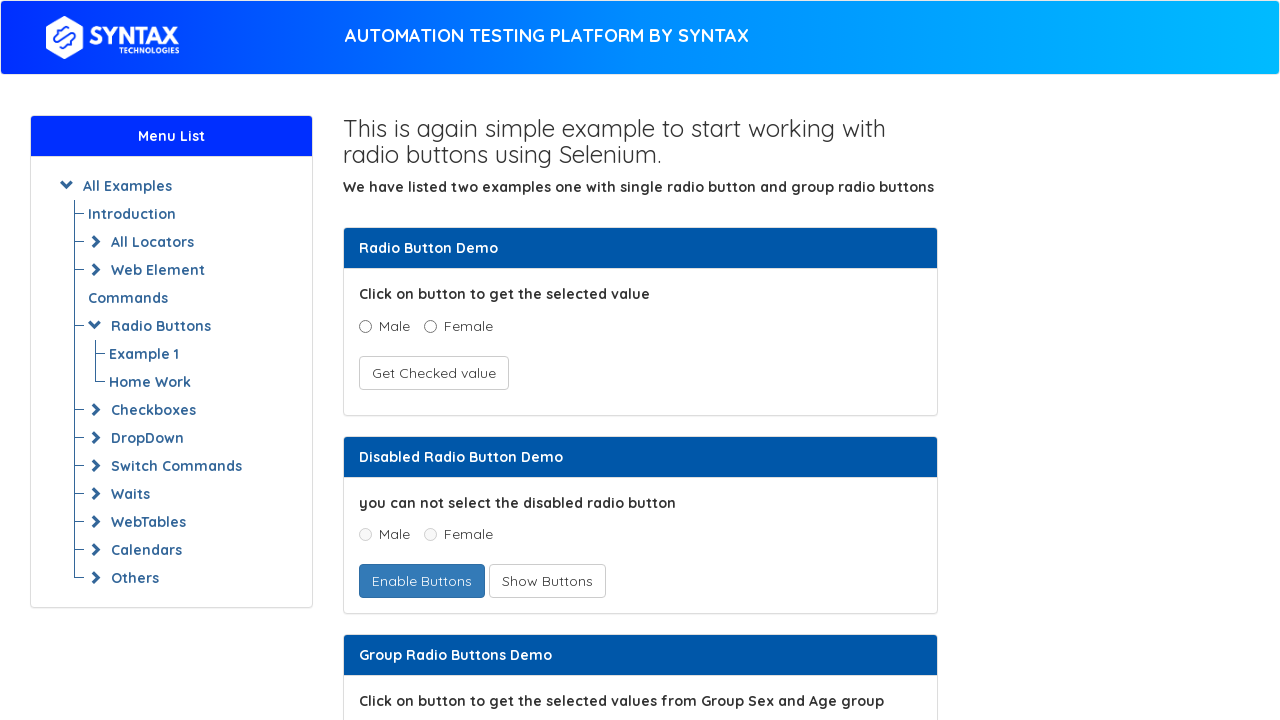

Selected Male radio button at (365, 326) on xpath=//input[contains(@value,'Male')]
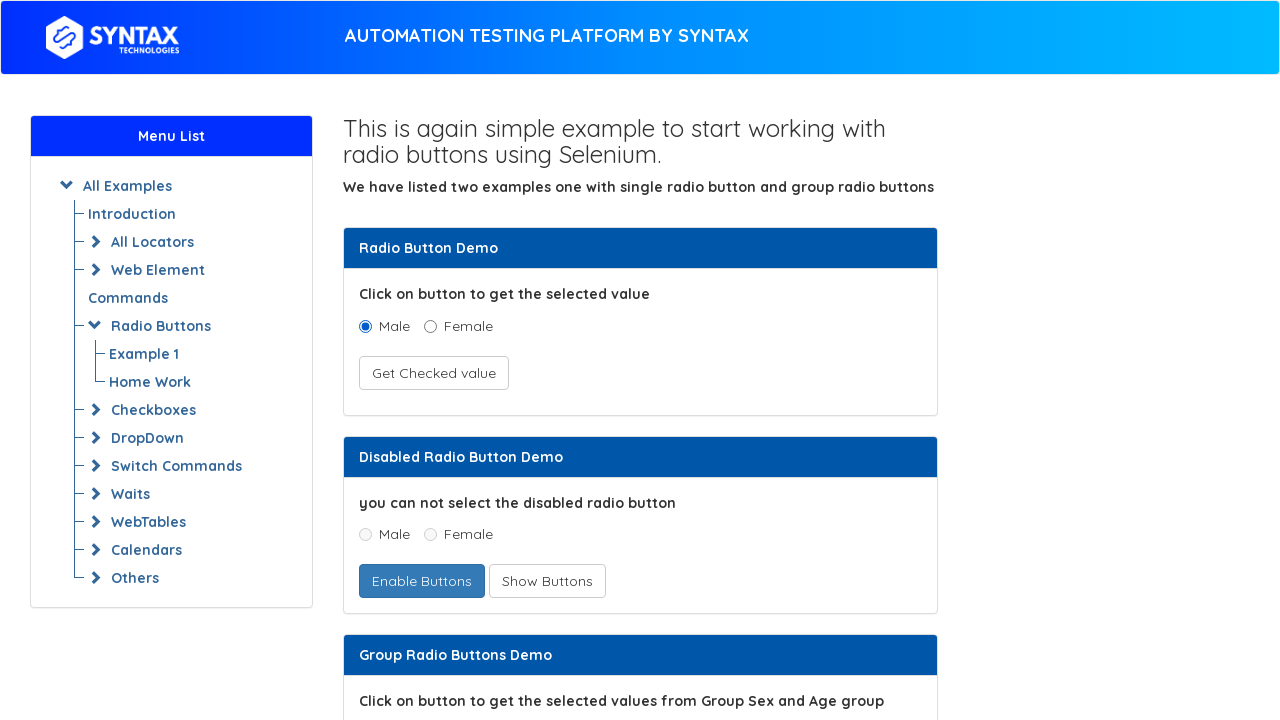

Clicked check button to verify Male selection at (434, 373) on #buttoncheck
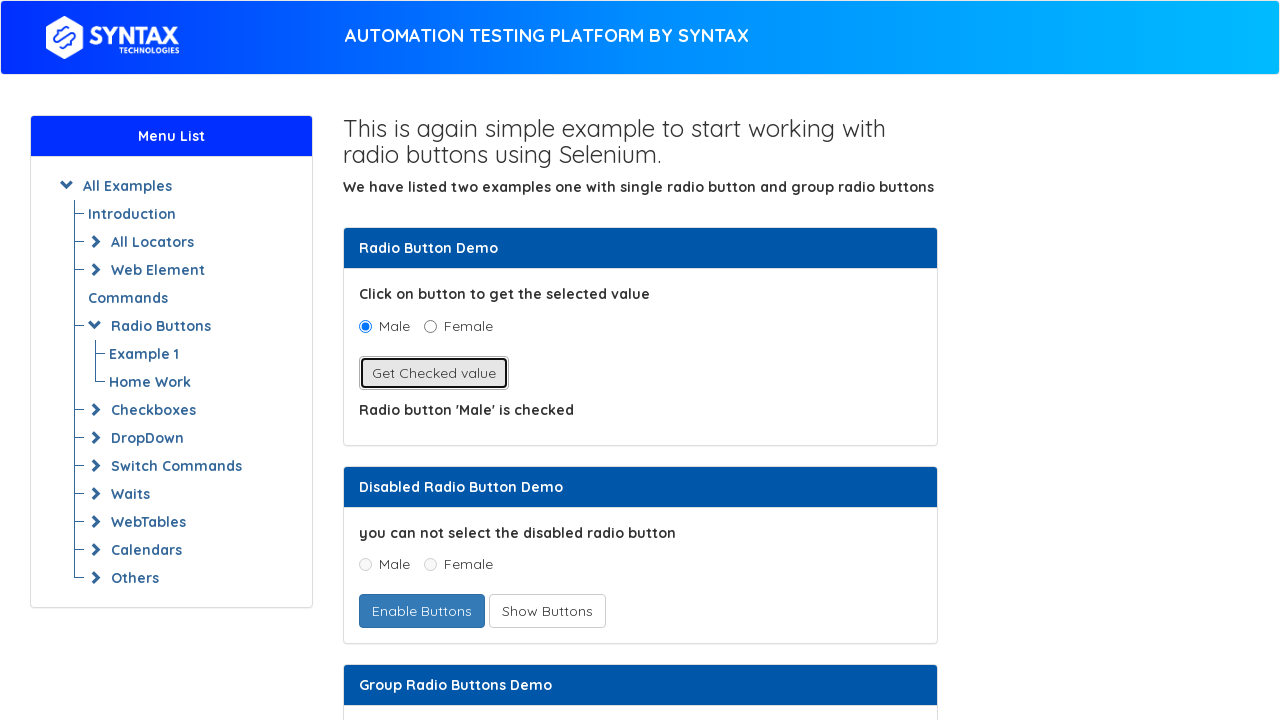

Waited 2 seconds
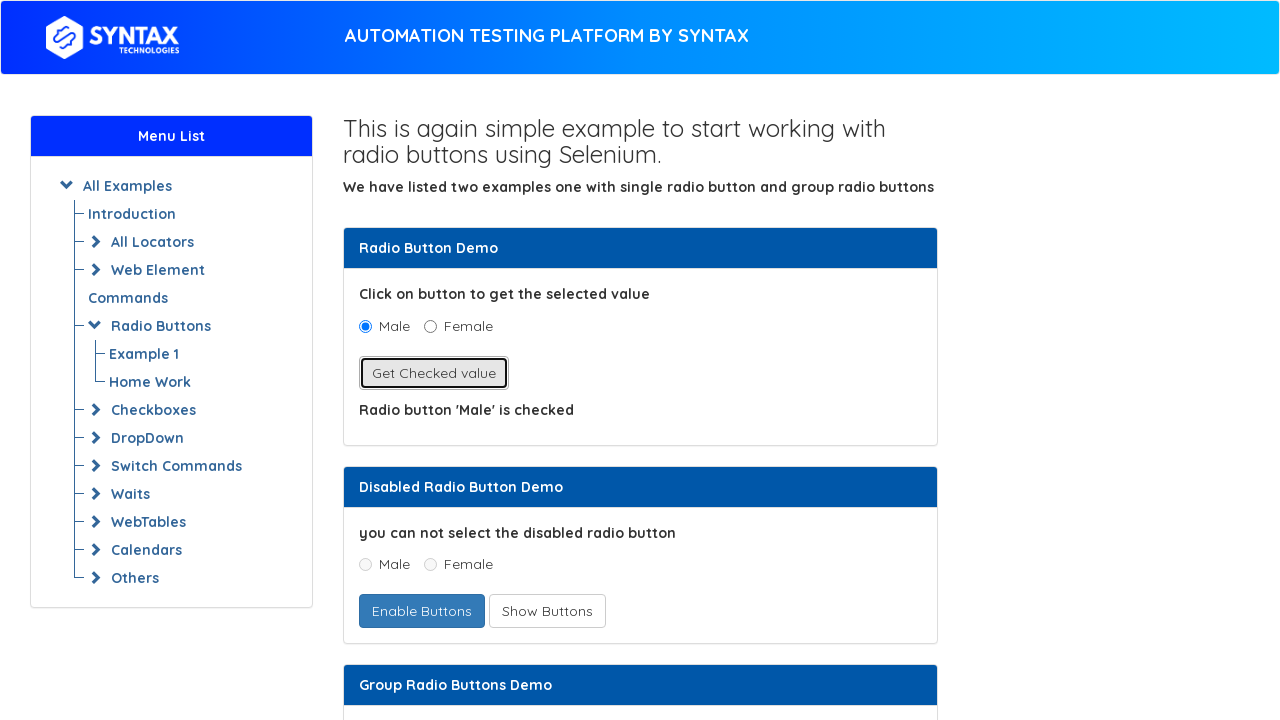

Selected Female radio button at (430, 326) on xpath=//input[@value='Female']
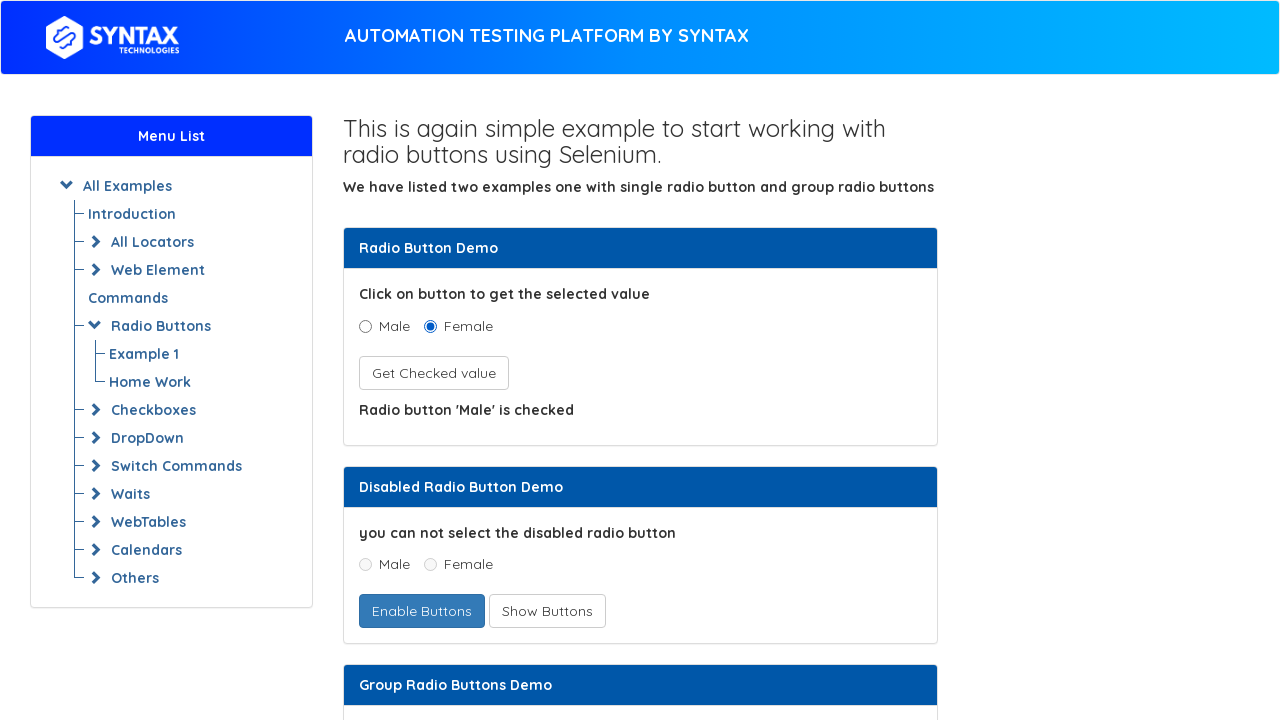

Clicked check button to verify Female selection at (434, 373) on #buttoncheck
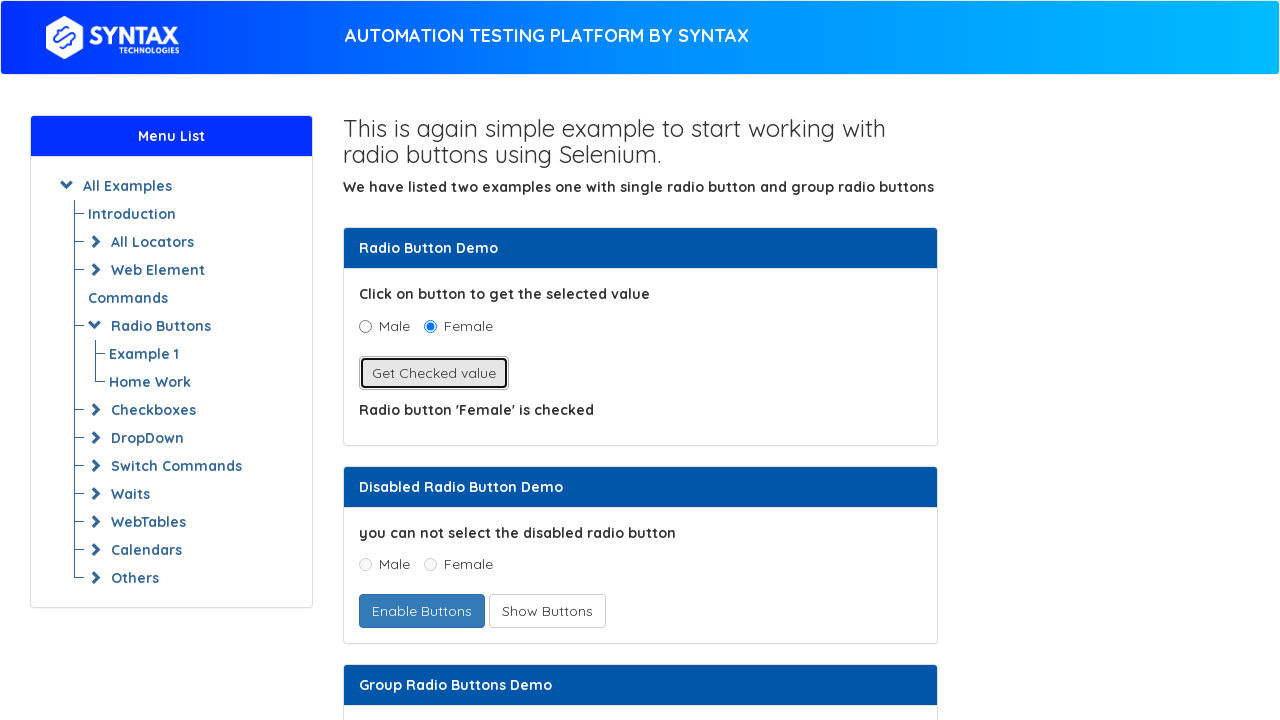

Waited 2 seconds
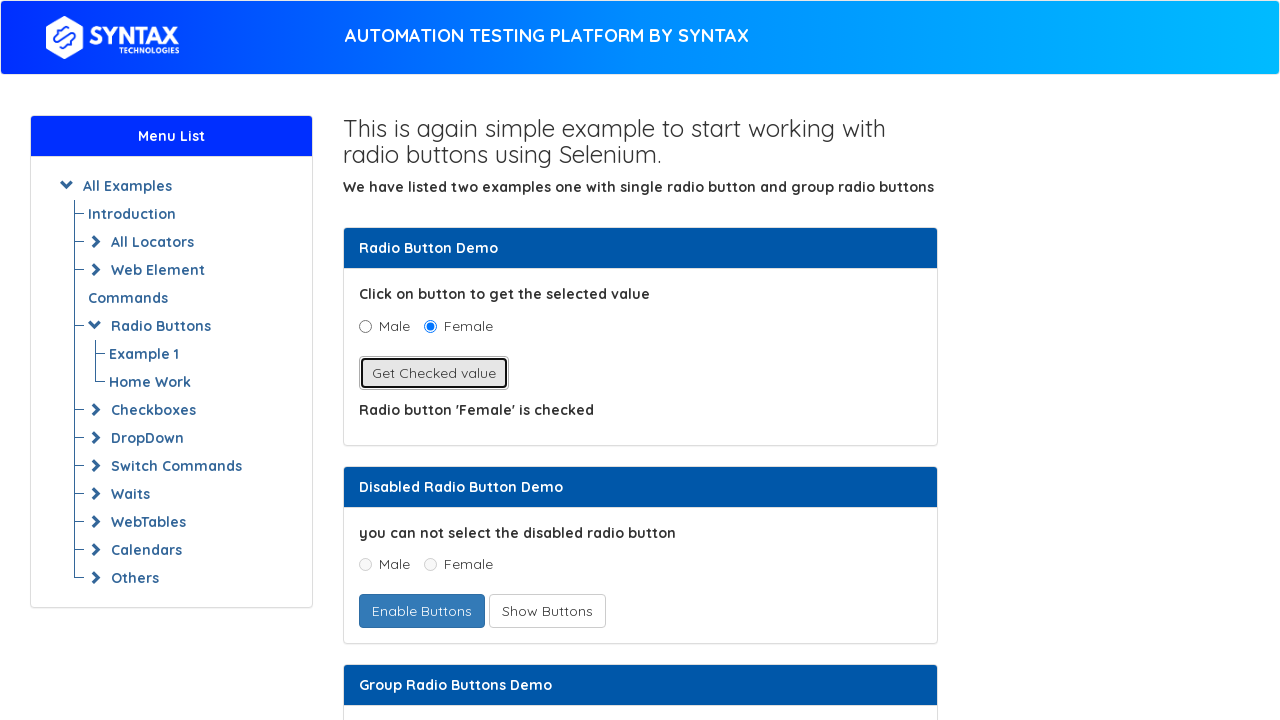

Clicked gender radio button at (365, 360) on xpath=//input[@name='gender']
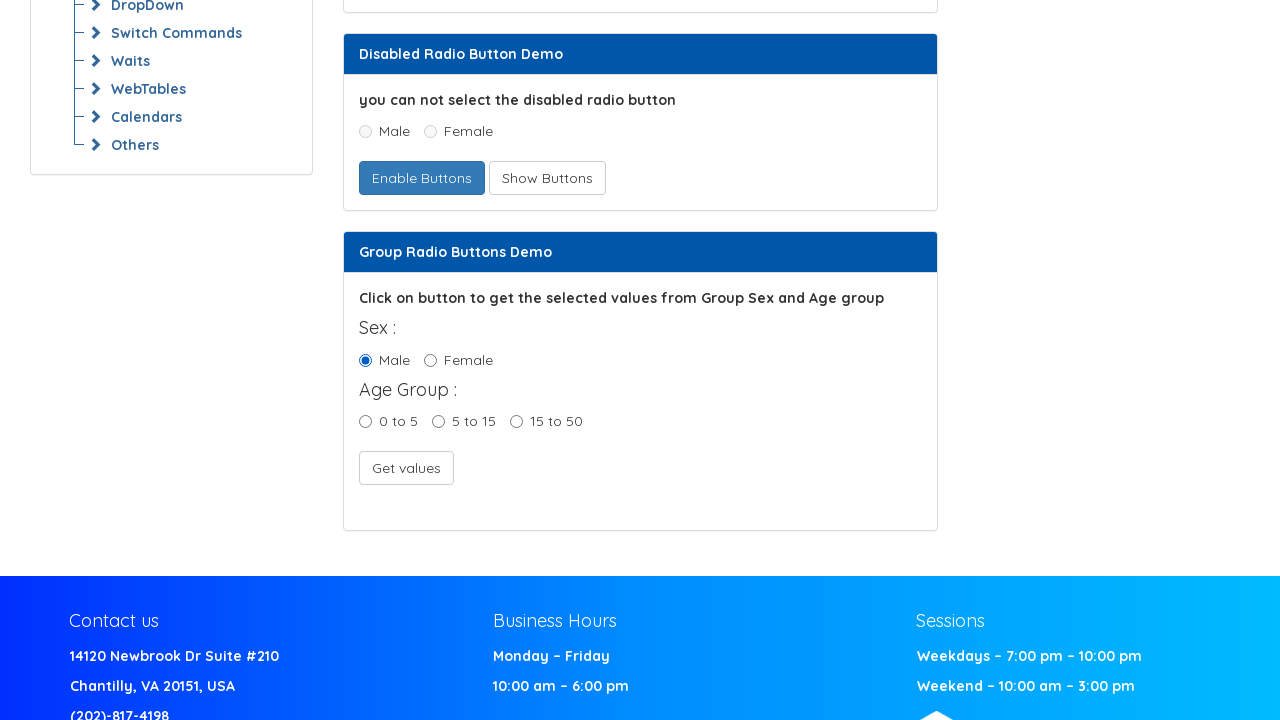

Waited 1 second
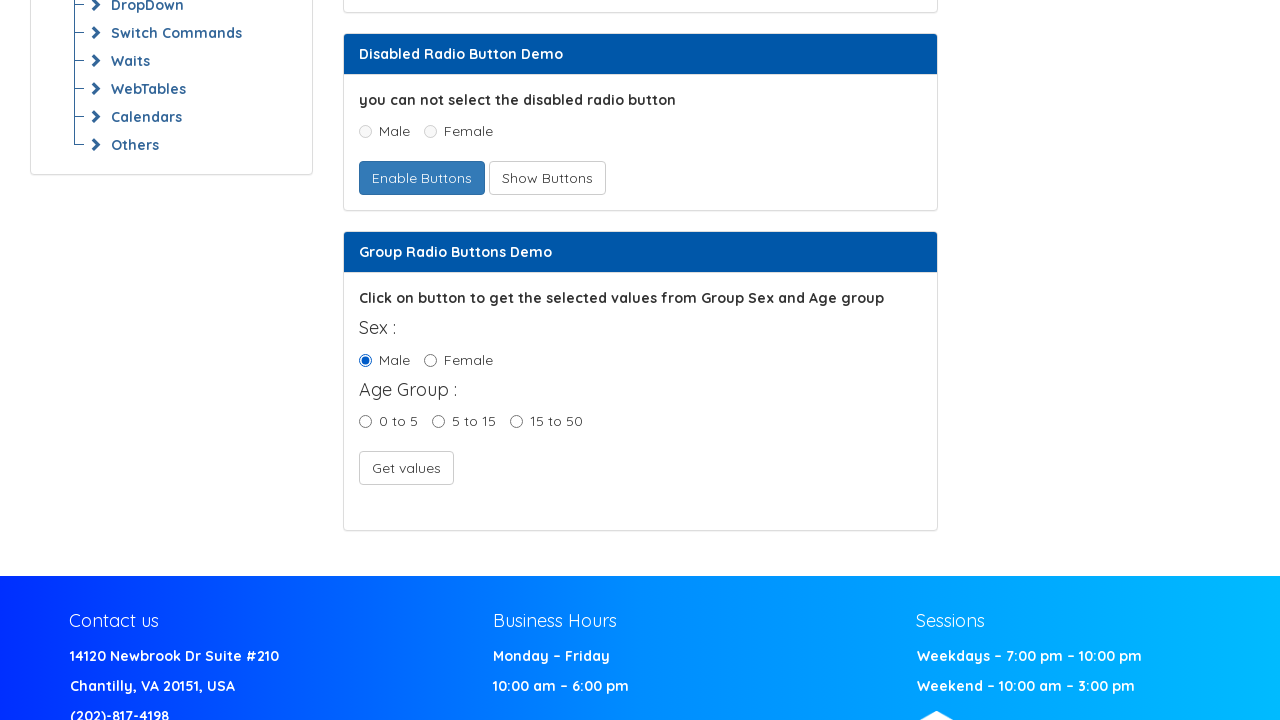

Selected value 50 option at (516, 421) on xpath=//input[contains(@value,'50')]
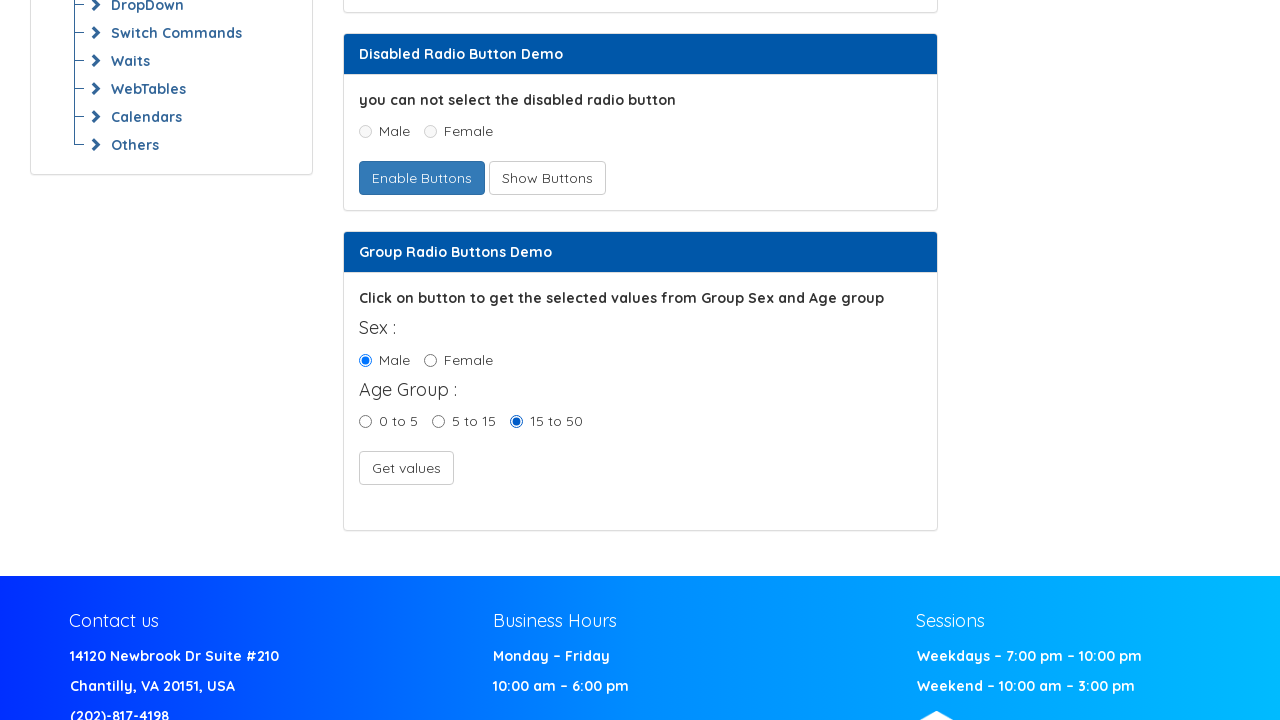

Waited 1 second
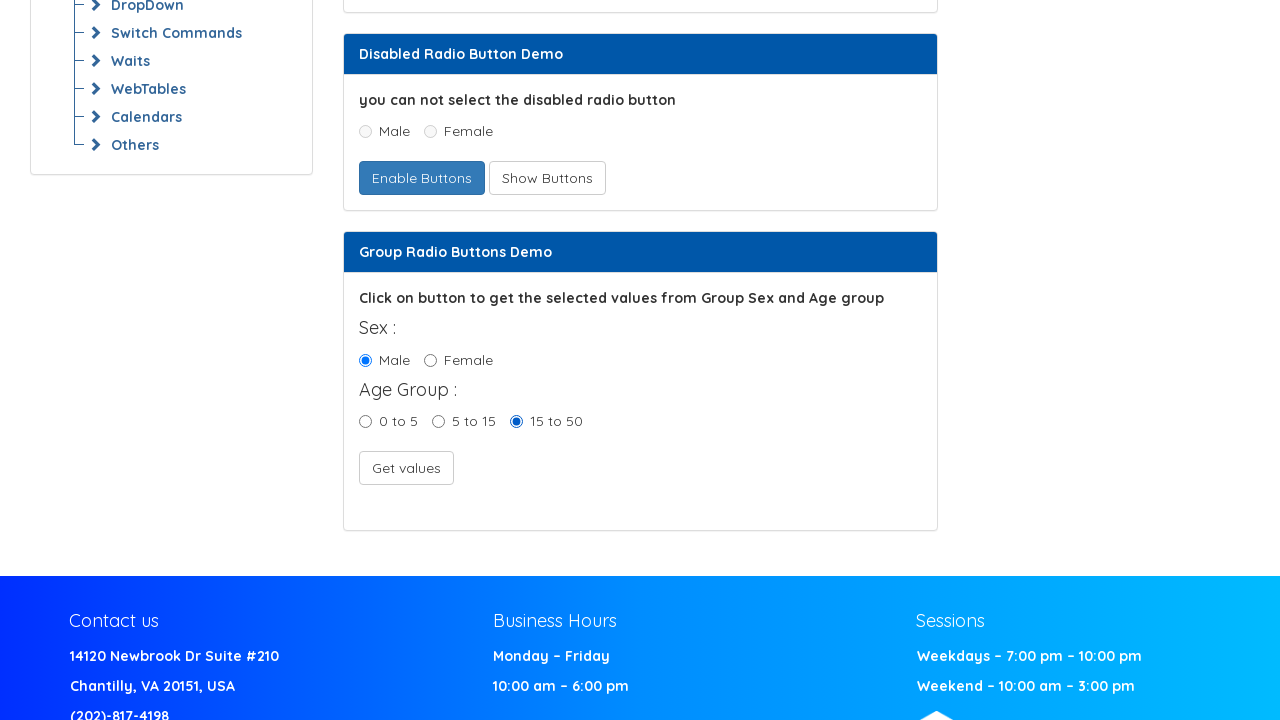

Clicked values button at (406, 468) on xpath=//button[contains(text(),'values')]
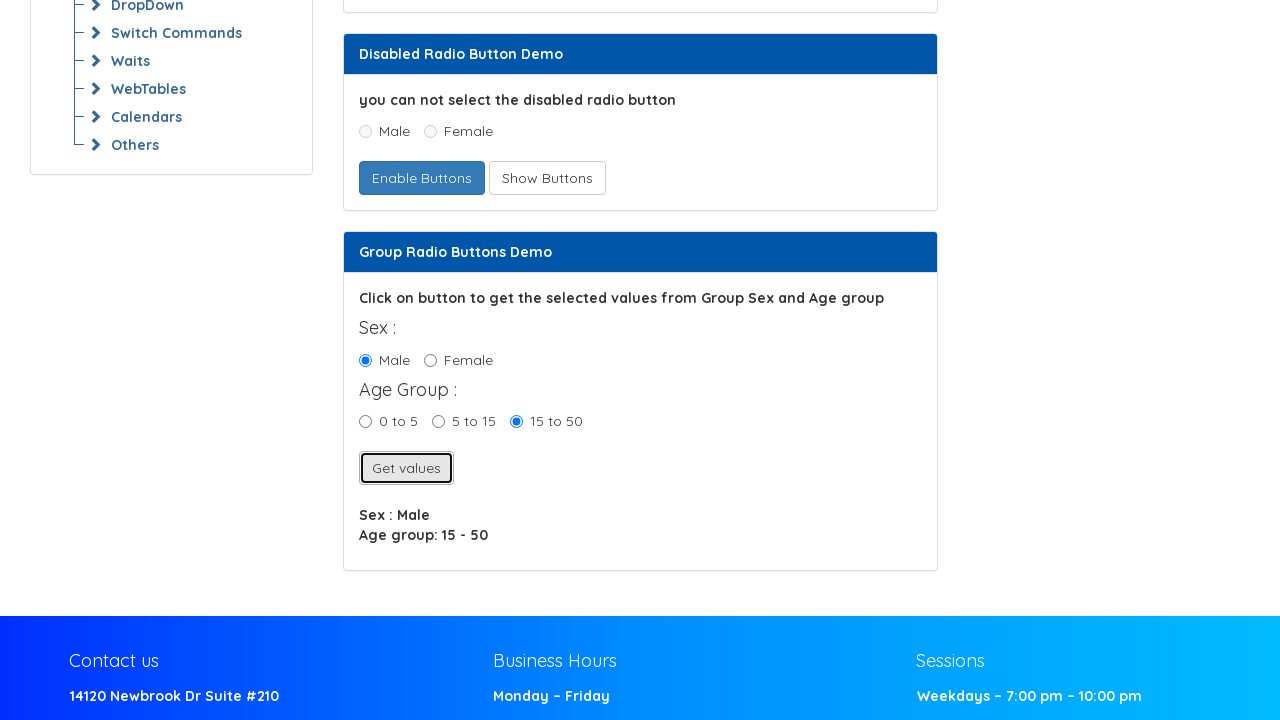

Waited 1 second
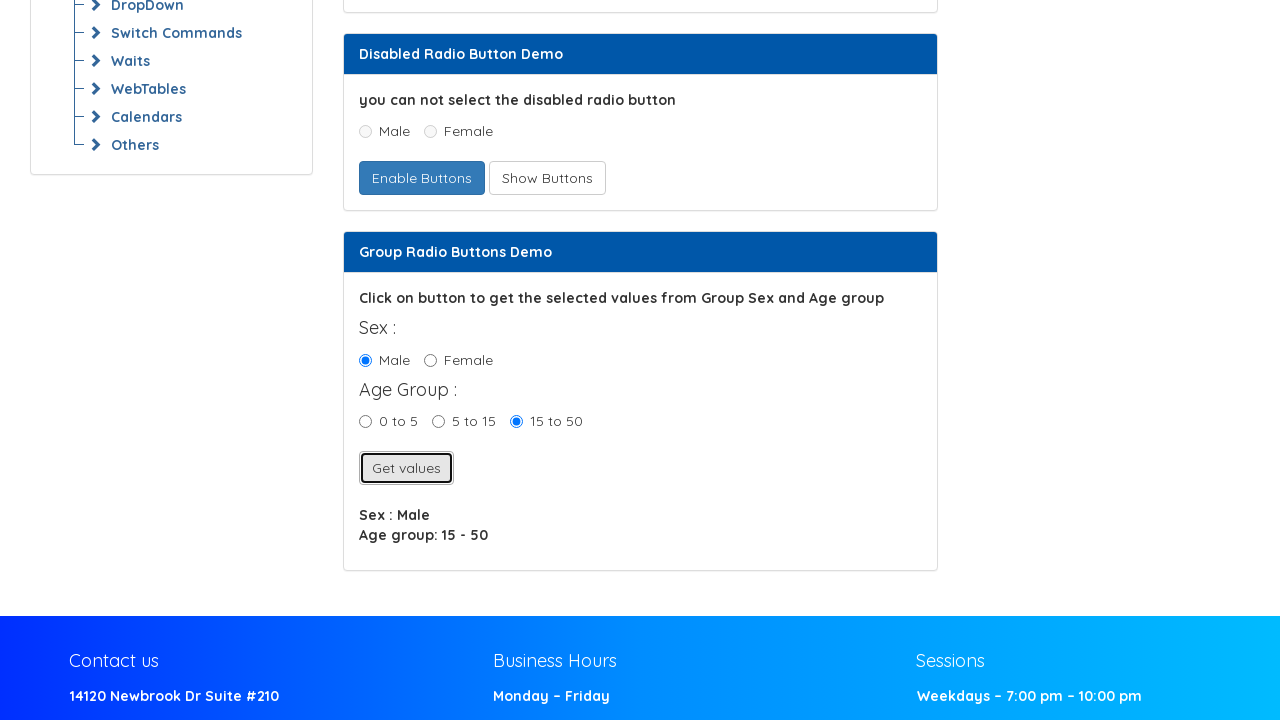

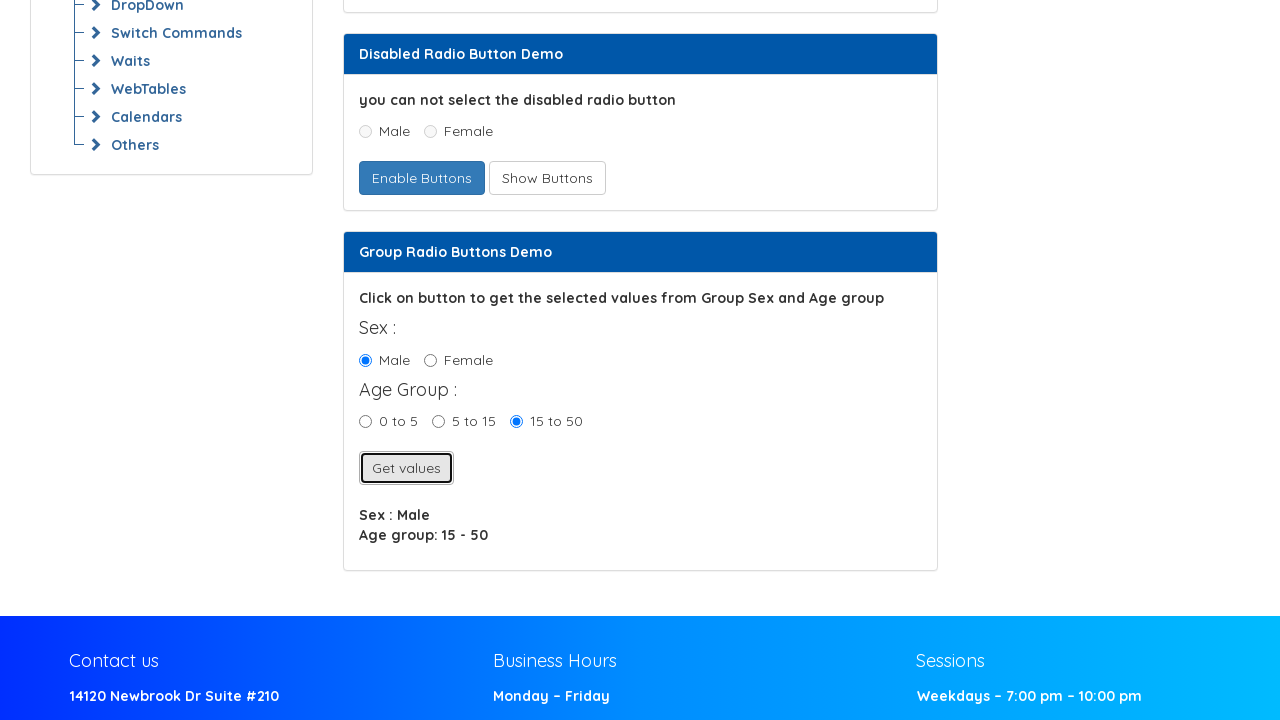